Tests e-commerce checkout flow by adding a product to cart, filling billing information, and completing the order with check payment method

Starting URL: https://practice.automationtesting.in/

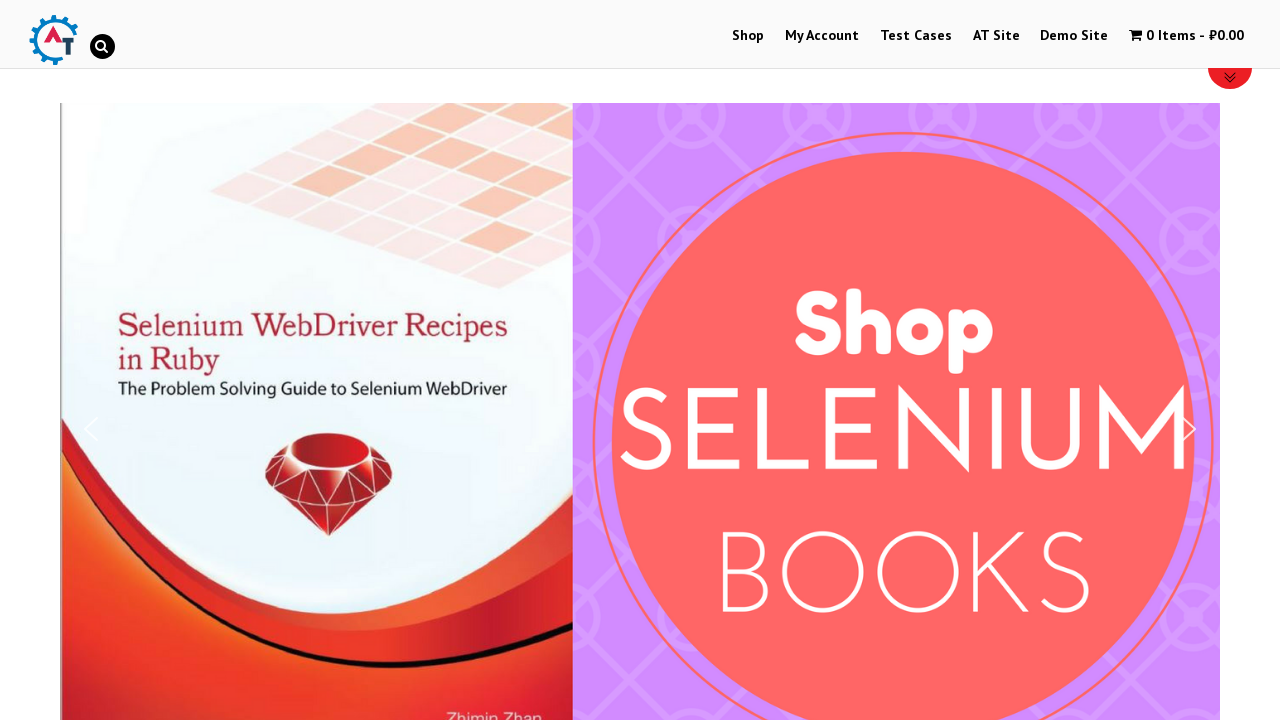

Clicked on Shop menu at (748, 36) on #main-nav li:nth-child(1) > a
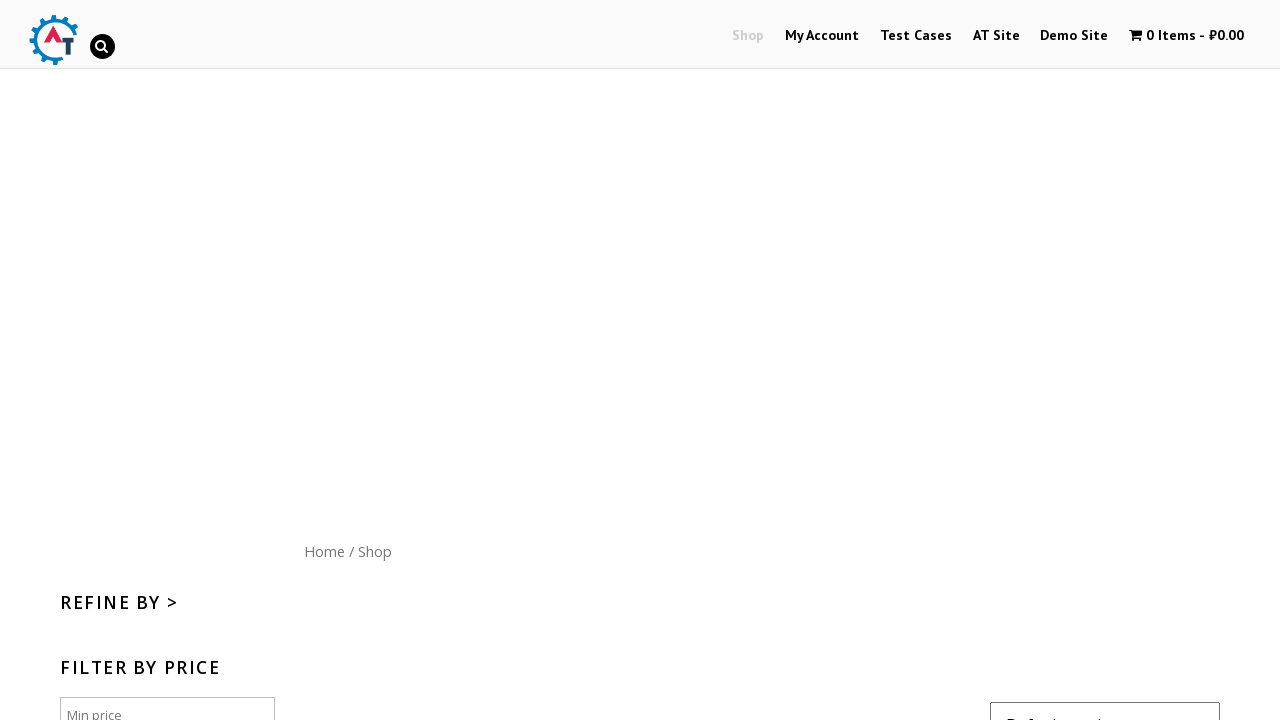

Scrolled down 300px to view products
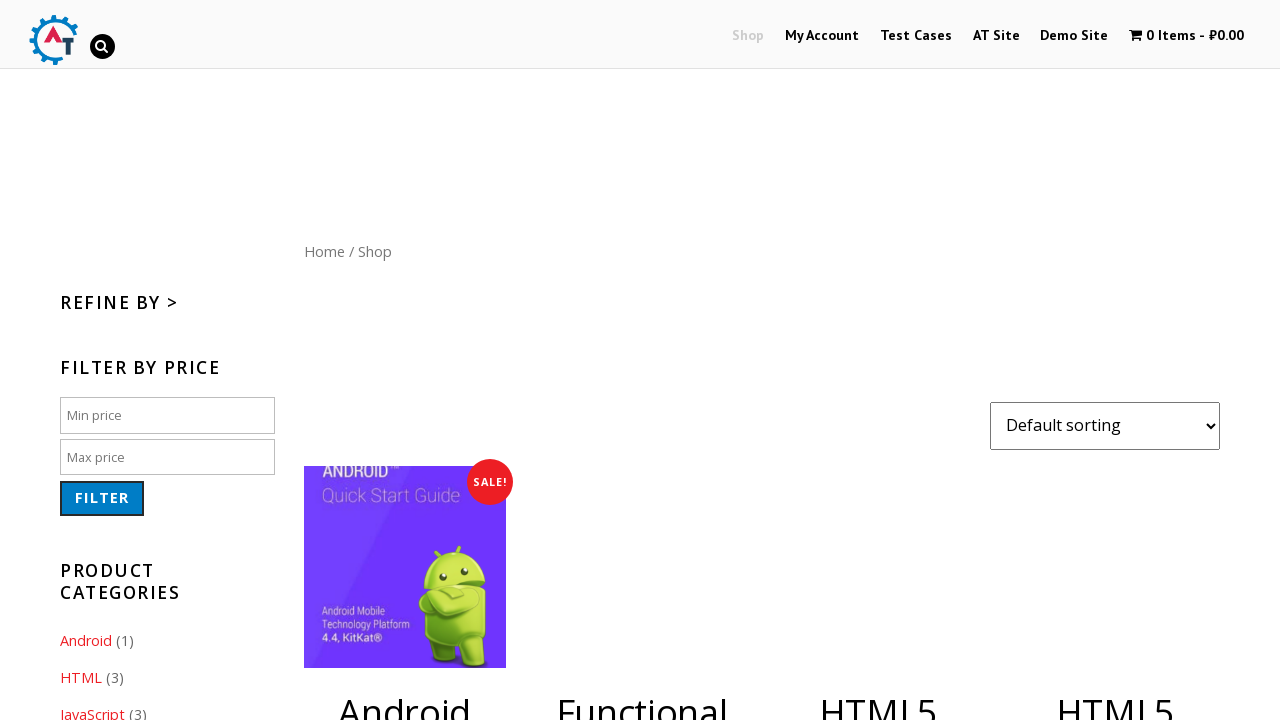

Clicked on HTML5 WebApp product to add to cart at (1115, 361) on [data-product_id='182']
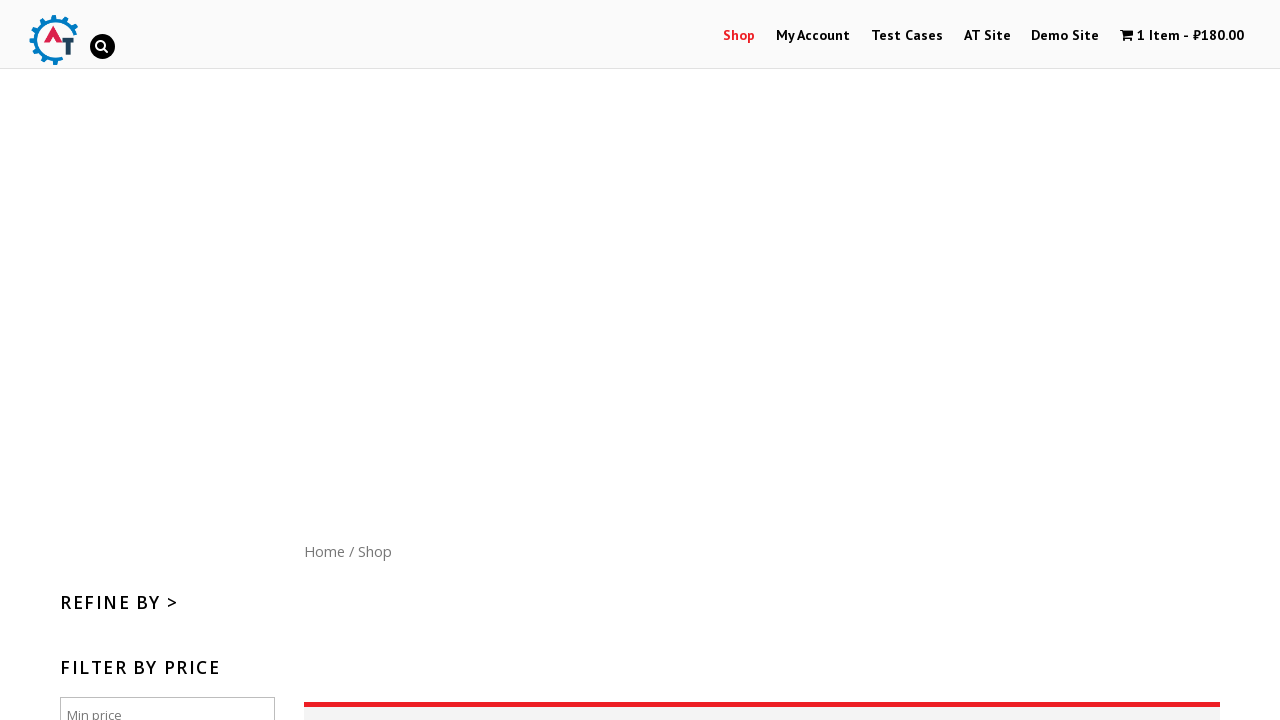

Waited 5 seconds for product to be added to cart
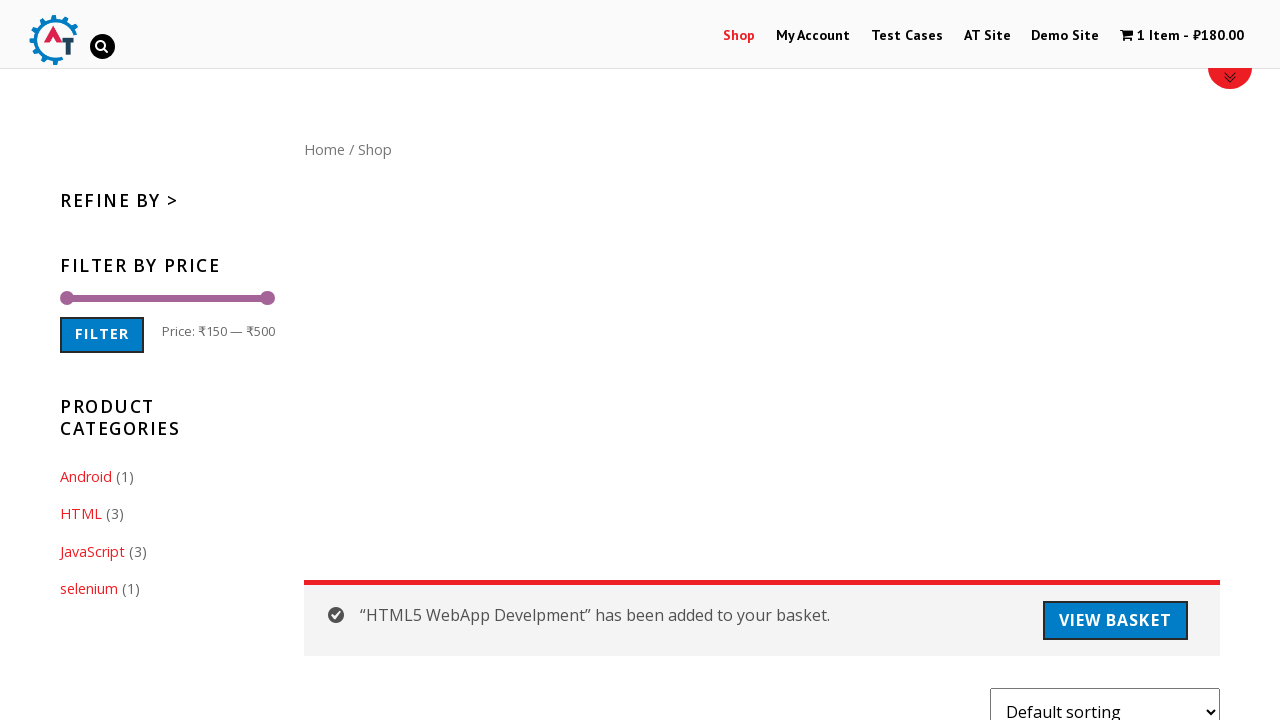

Clicked on cart icon to view cart contents at (1182, 36) on a.wpmenucart-contents
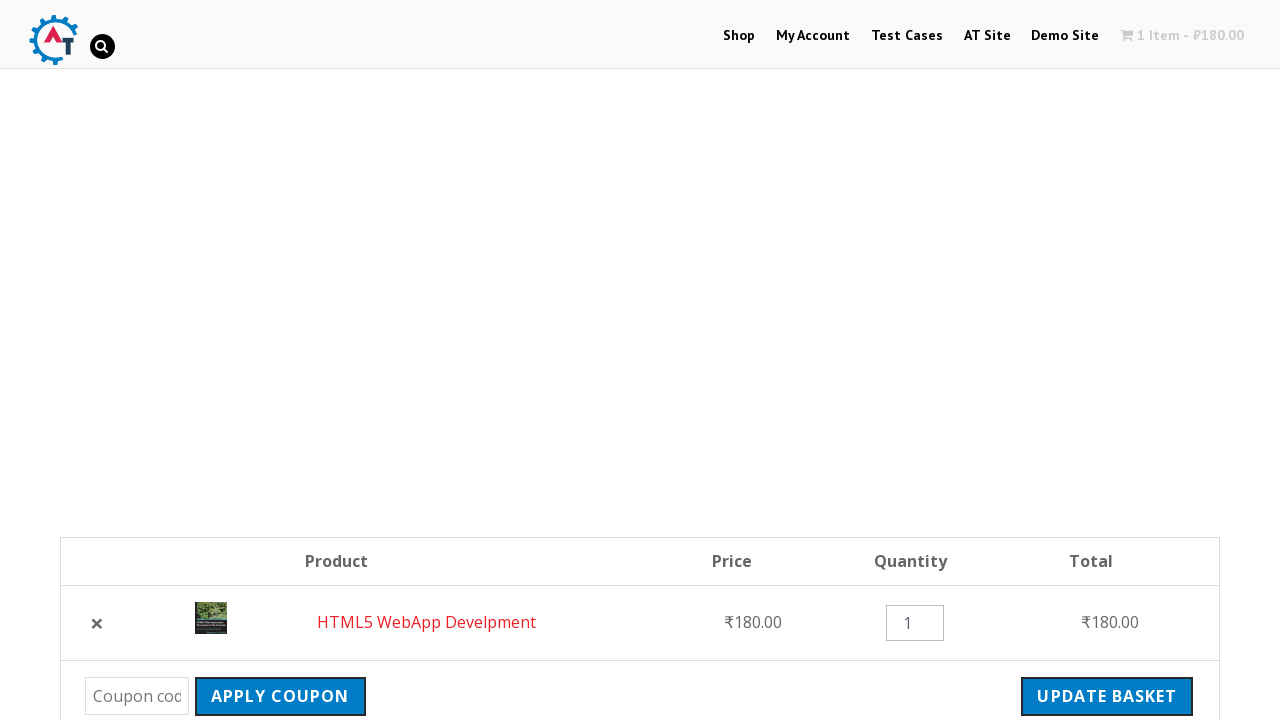

Waited for 'PROCEED TO CHECKOUT' button to appear
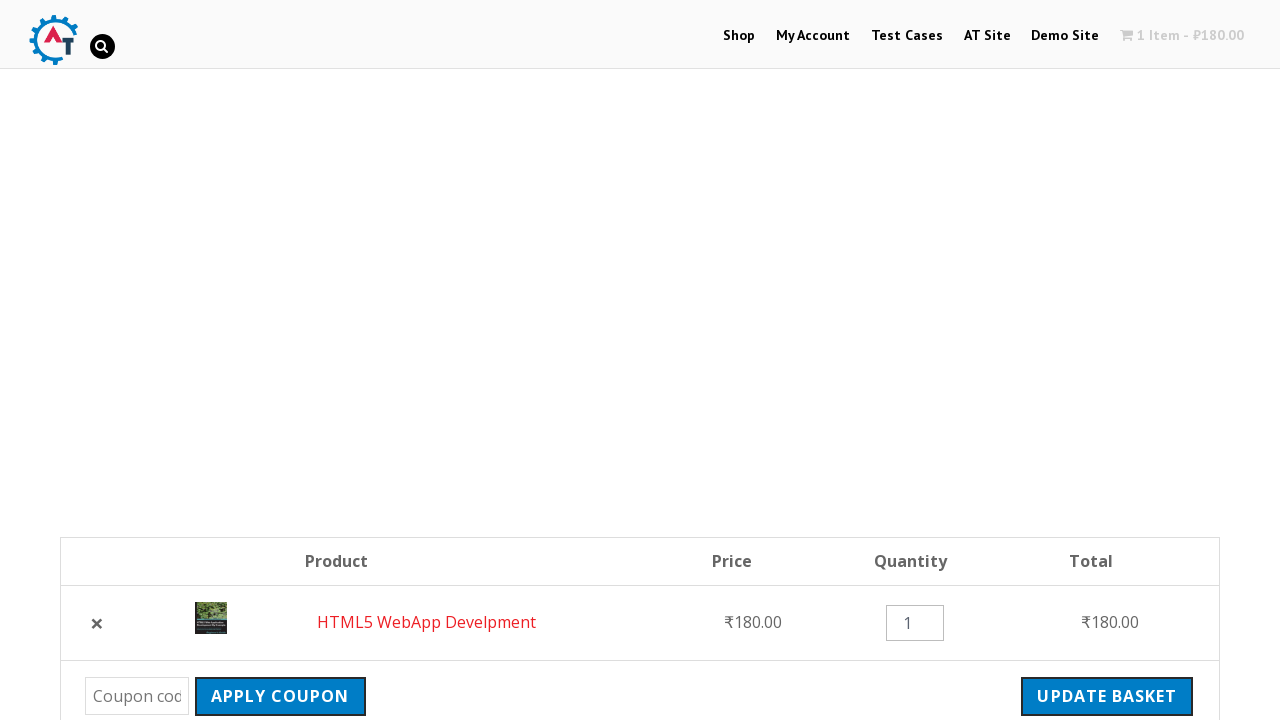

Clicked 'PROCEED TO CHECKOUT' button at (1098, 360) on div.wc-proceed-to-checkout > a
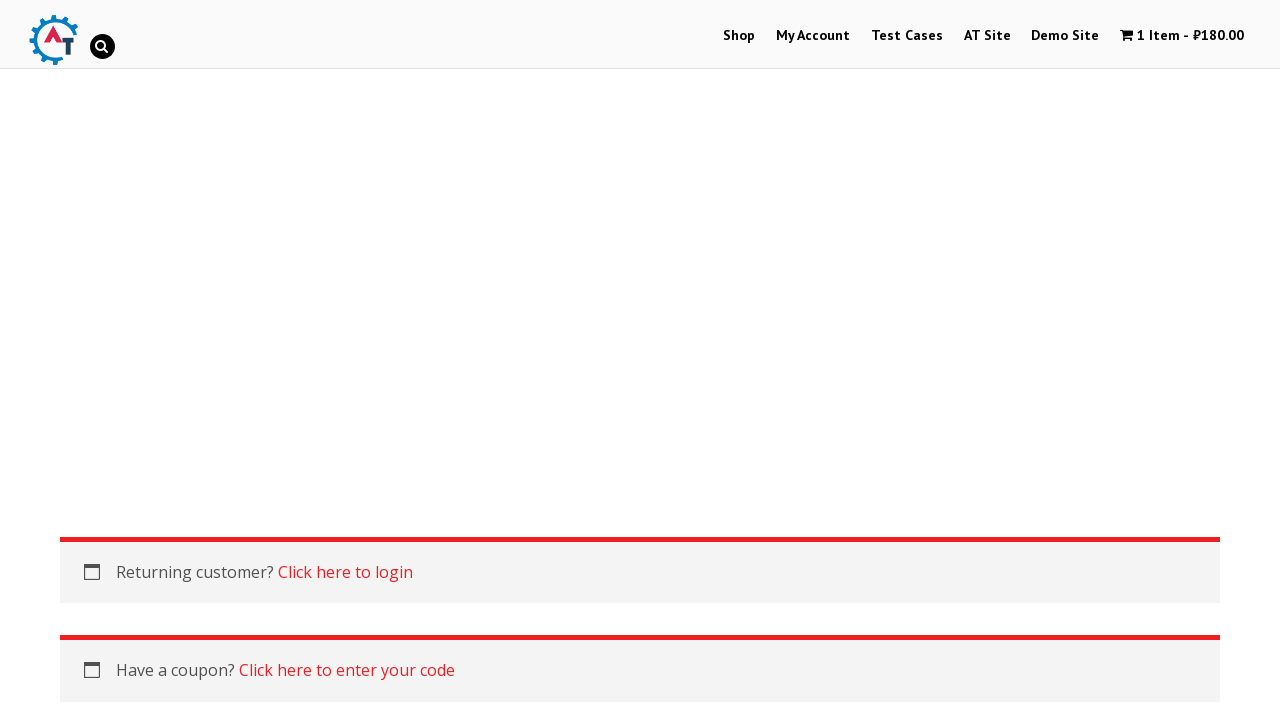

Filled first name field with 'test' on #billing_first_name
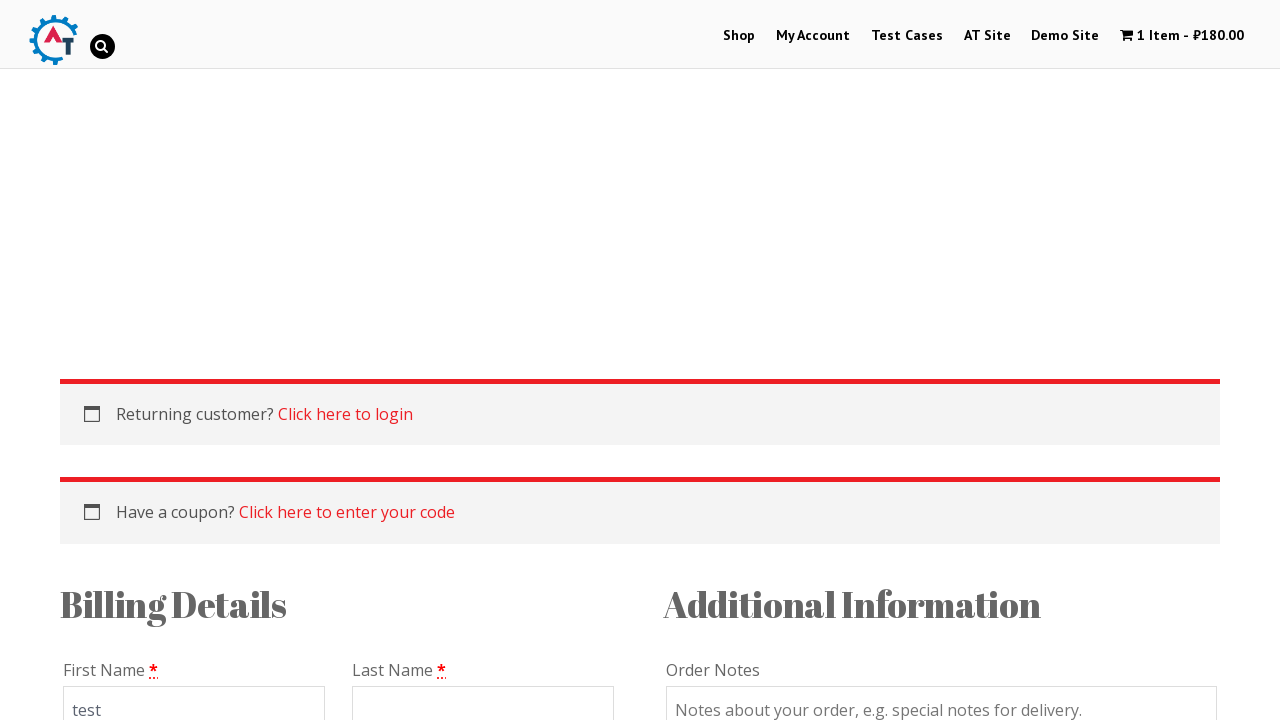

Filled last name field with 'testtest' on #billing_last_name
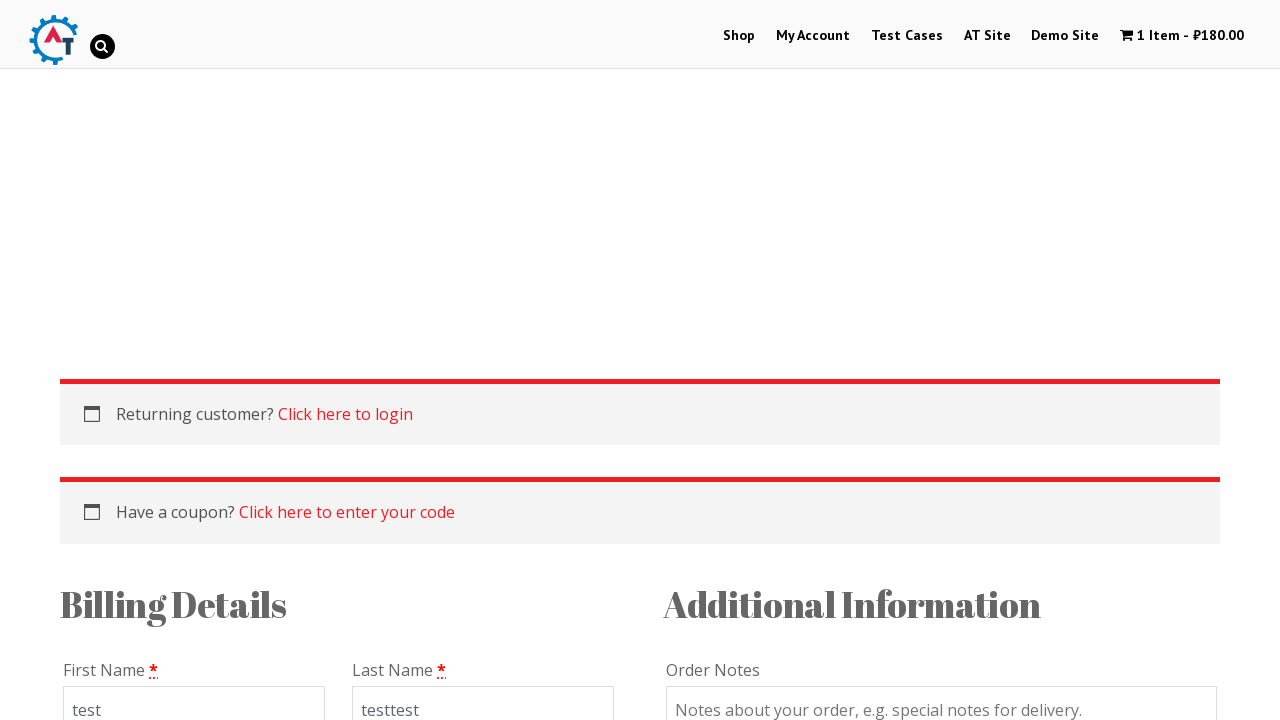

Filled email field with 'test@mail.ru' on #billing_email
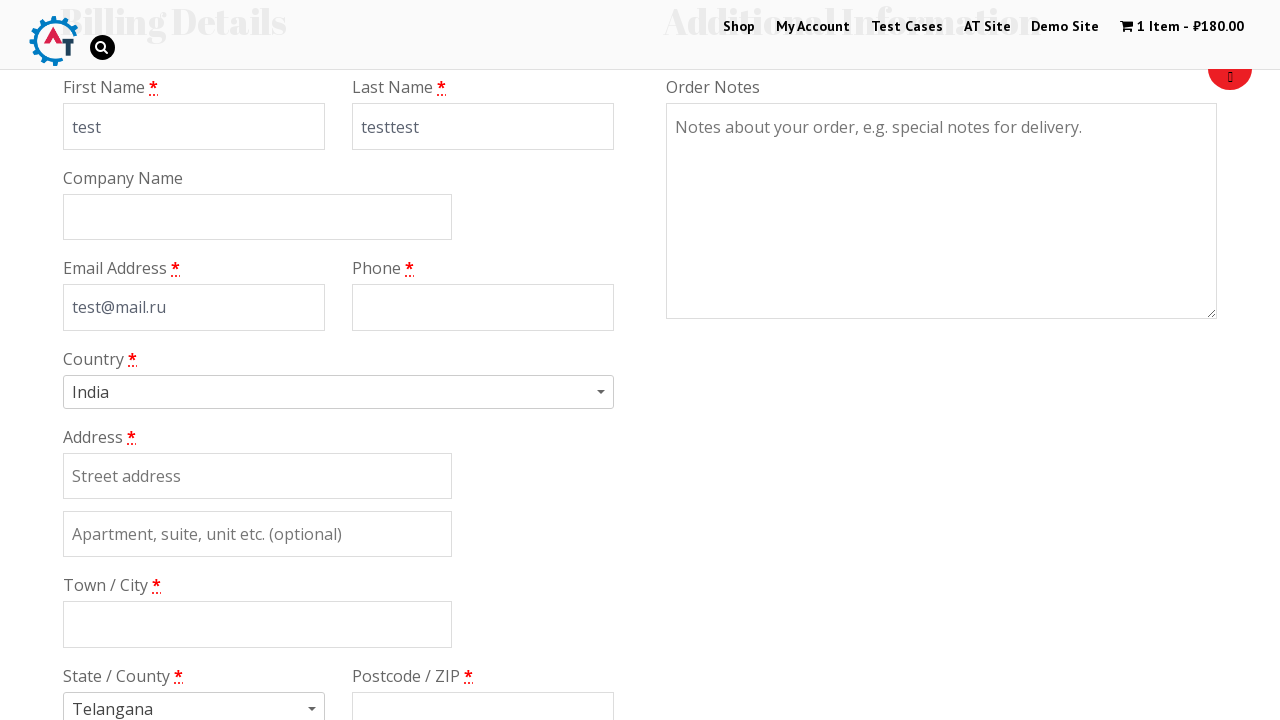

Filled phone field with '12234455' on #billing_phone
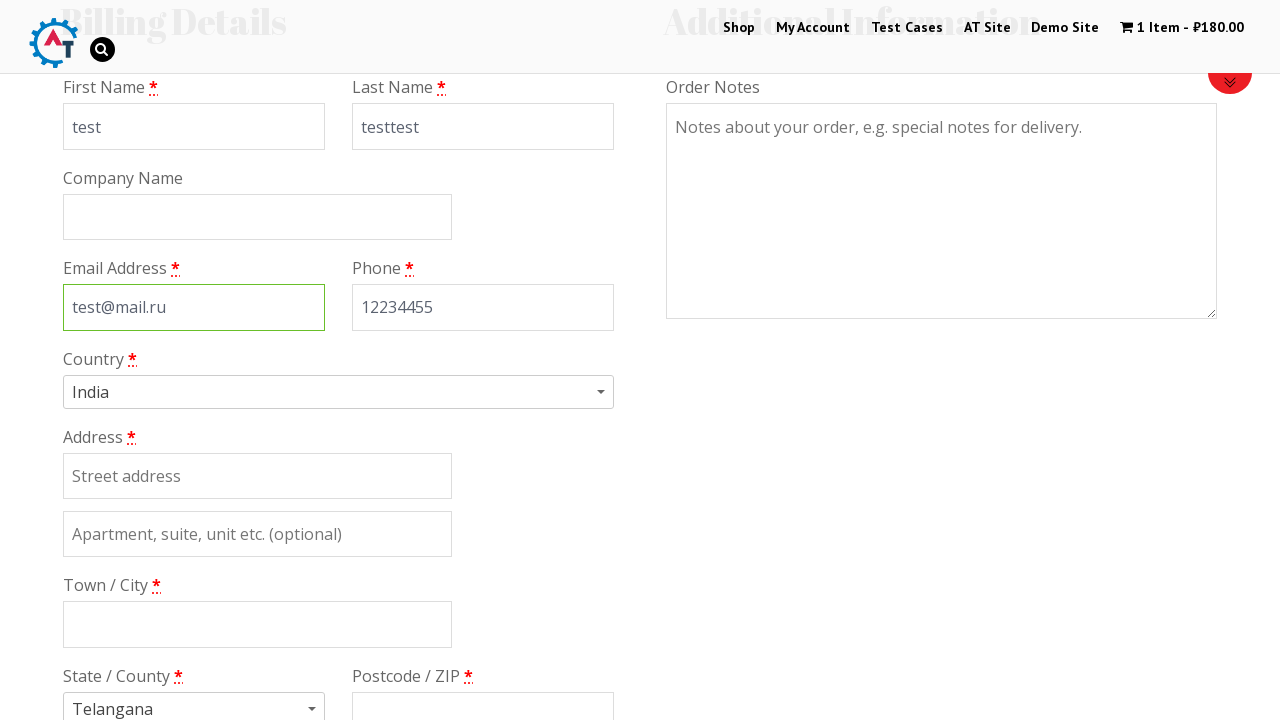

Clicked on country dropdown to open selection at (338, 392) on .select2-choice
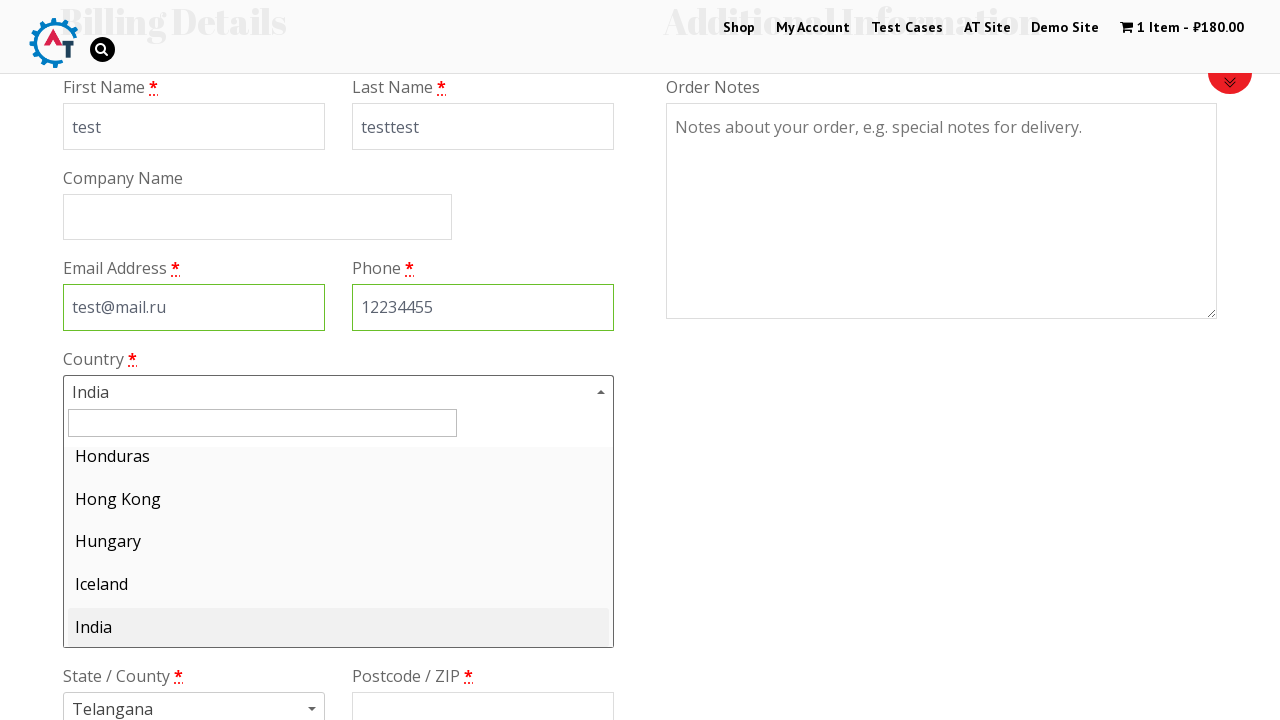

Typed 'Belgium' in country search field on #s2id_autogen1_search
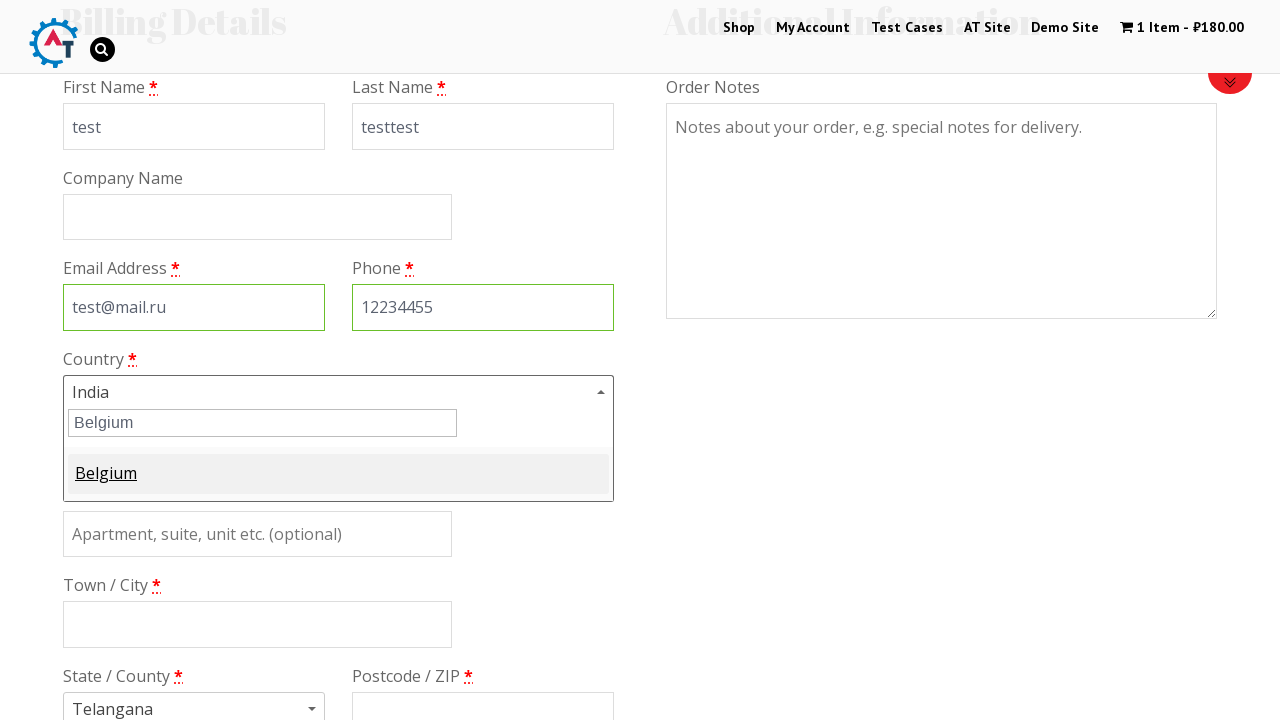

Selected Belgium from dropdown results at (338, 480) on .select2-result-selectable
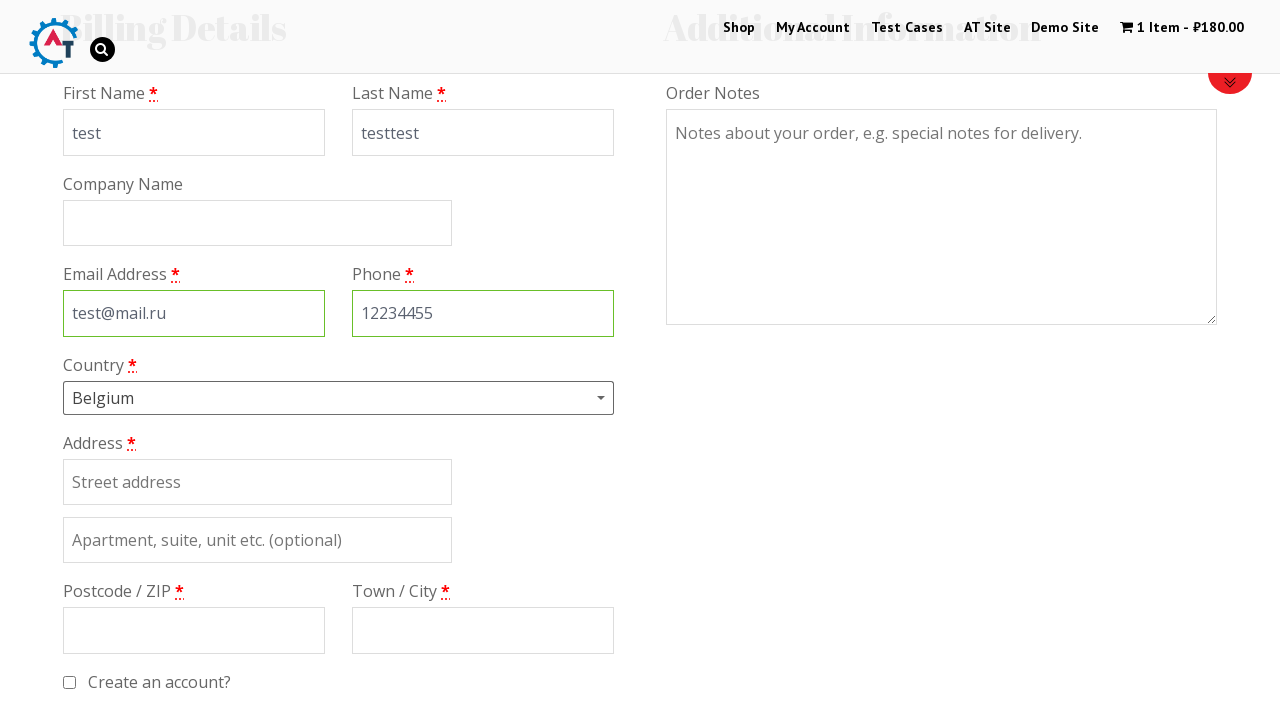

Filled address field with 'testtesttest' on #billing_address_1
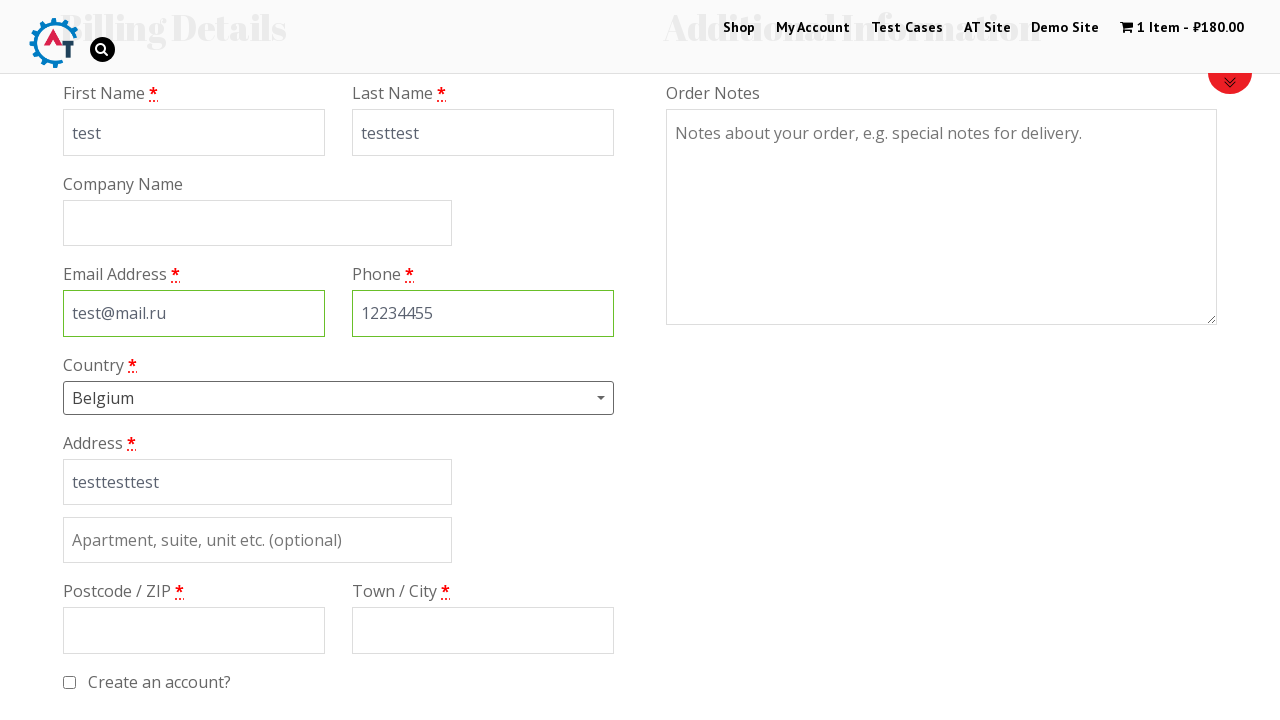

Filled postal code field with '1212121222' on #billing_postcode
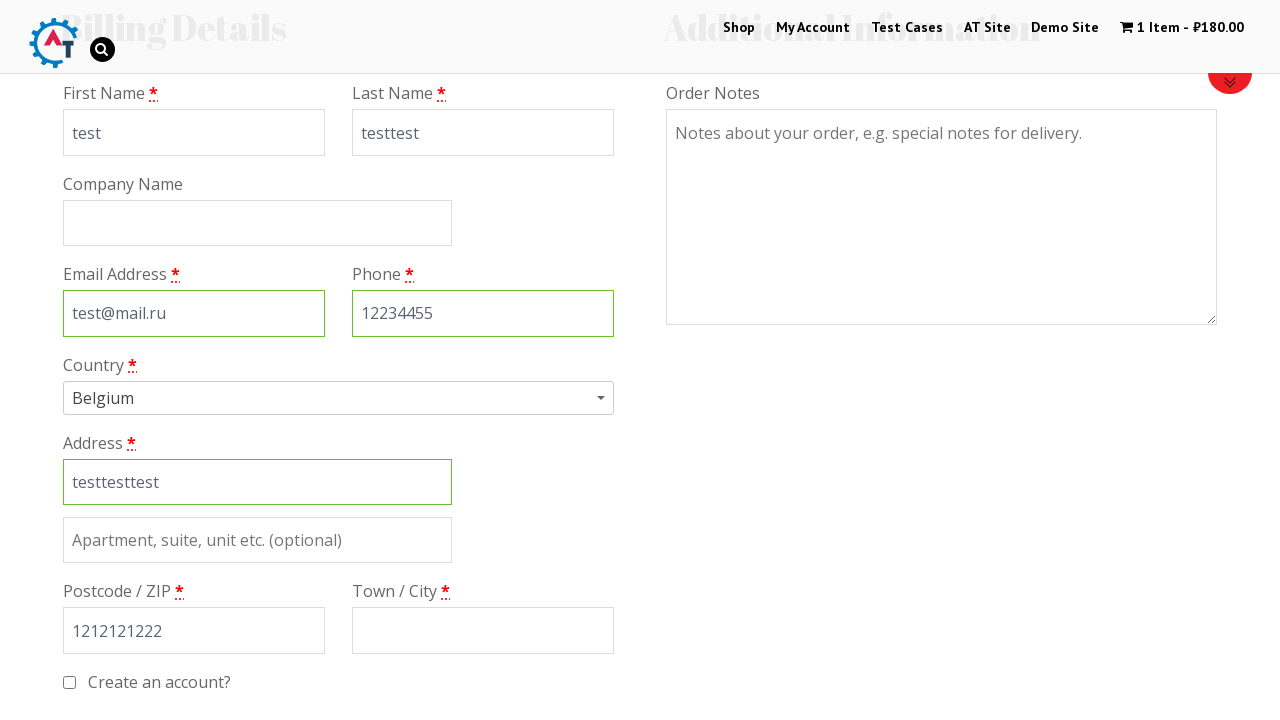

Filled city field with 'Antwerpen' on #billing_city
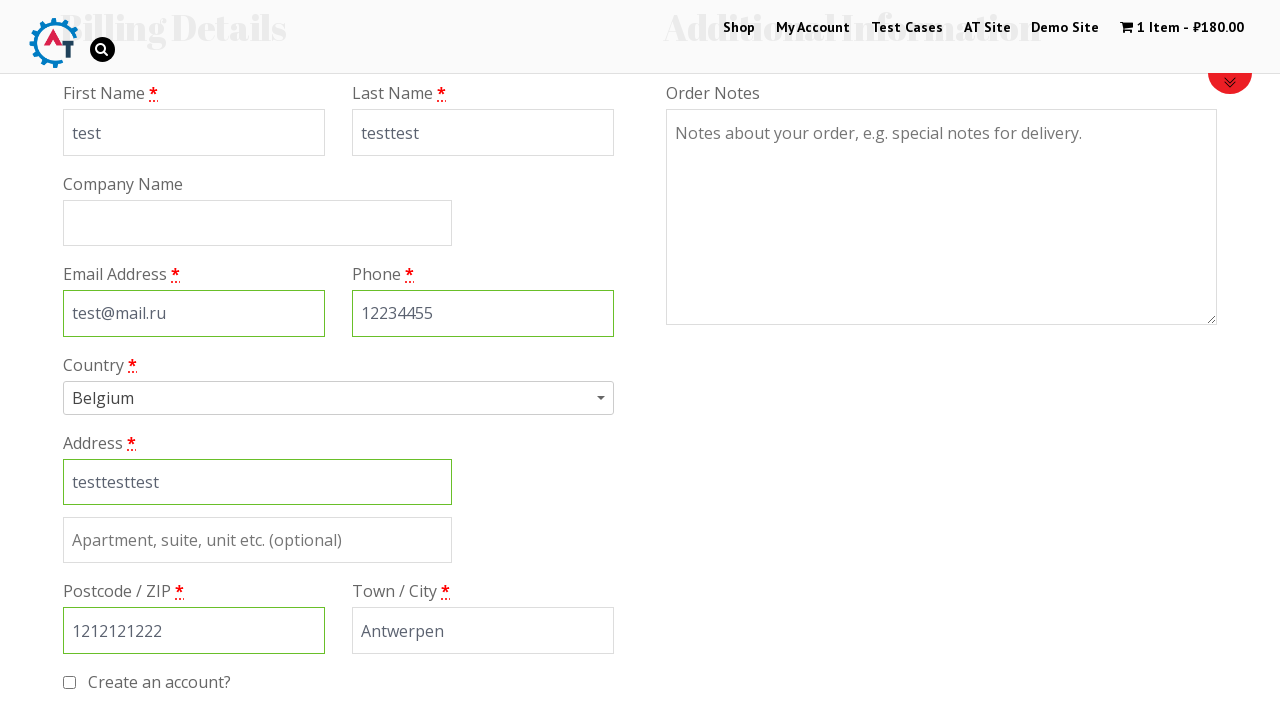

Scrolled down 600px to view payment options
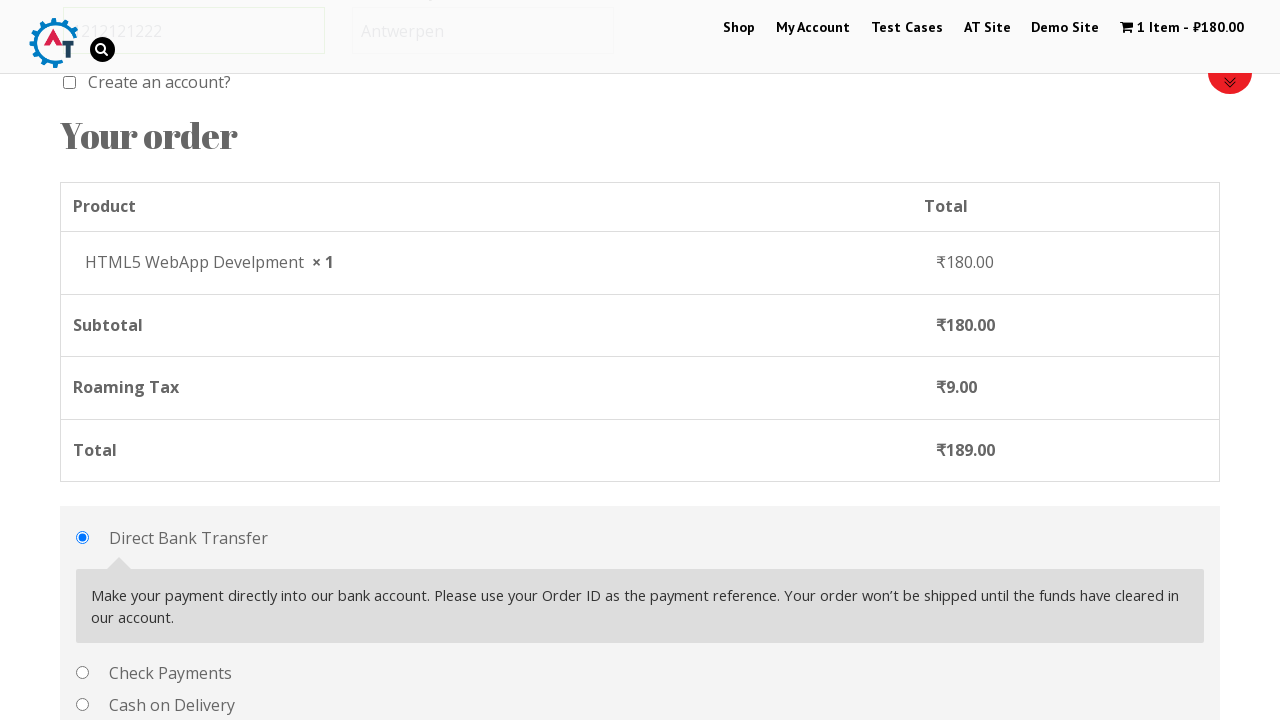

Waited 5 seconds for payment options to load
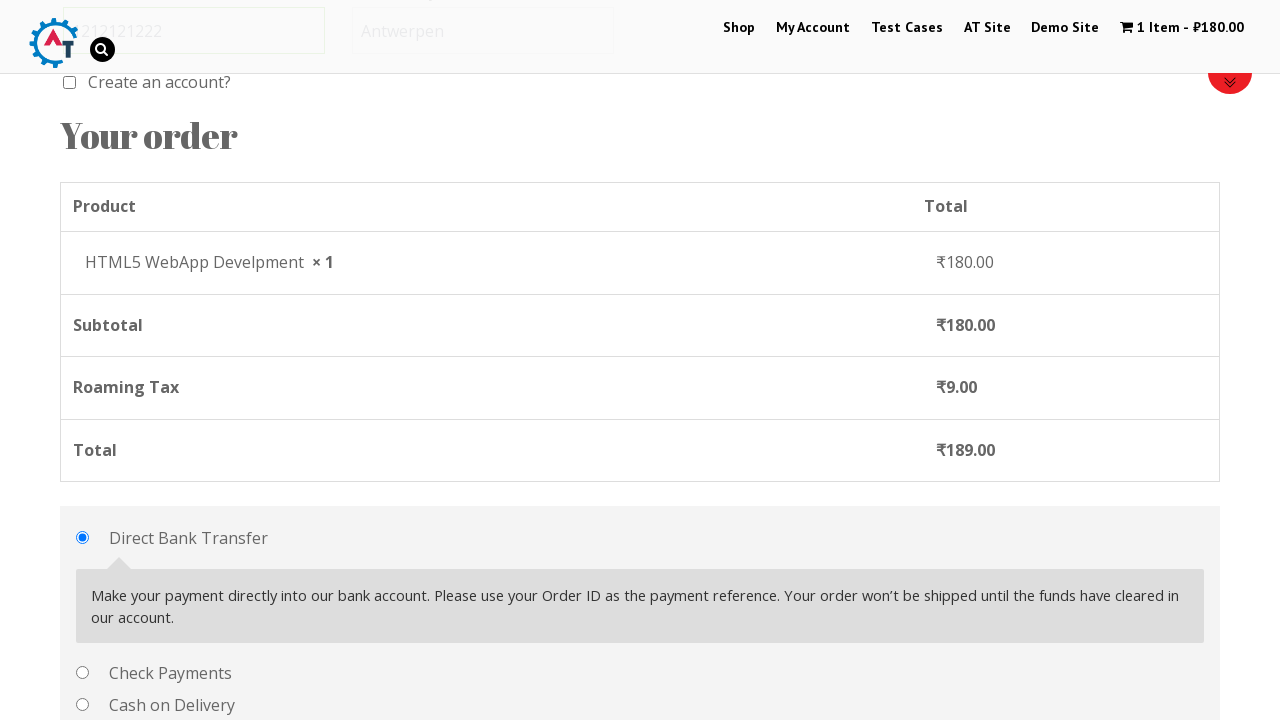

Selected 'Check Payments' as payment method at (82, 673) on [value='cheque']
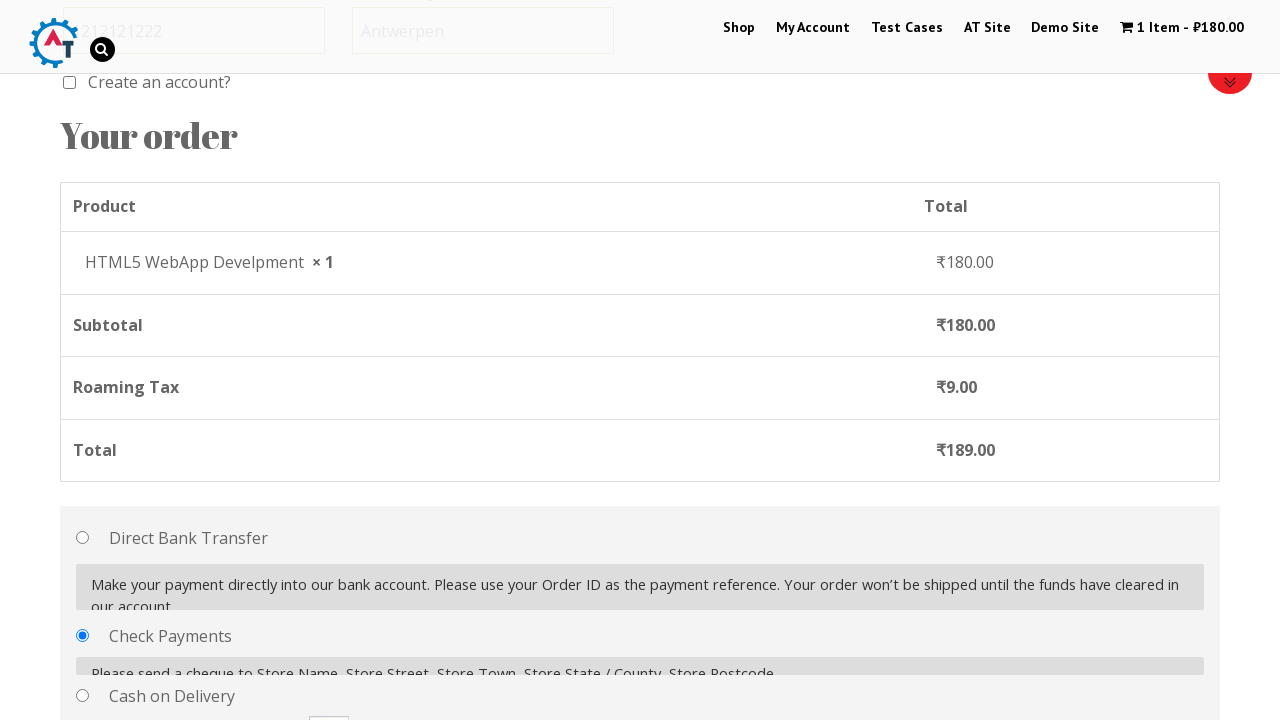

Clicked 'Place Order' button to complete purchase at (1129, 361) on #place_order
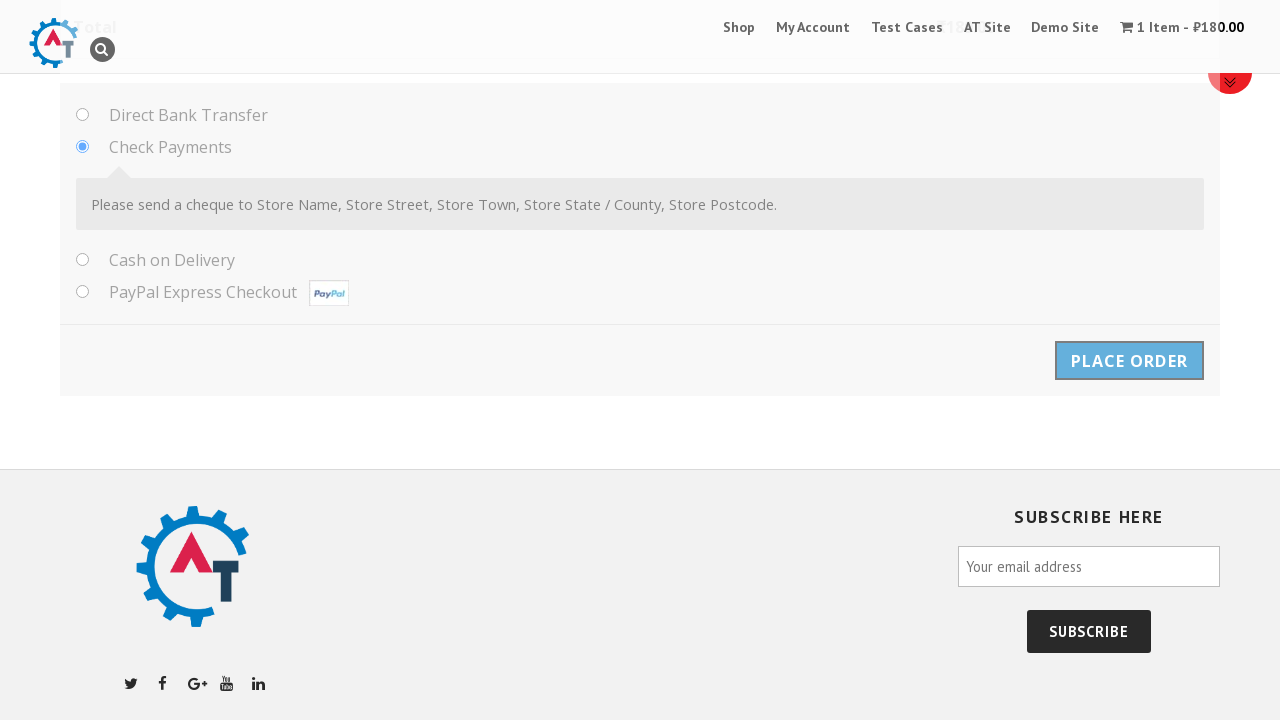

Waited for order confirmation message 'Thank you. Your order has been received.'
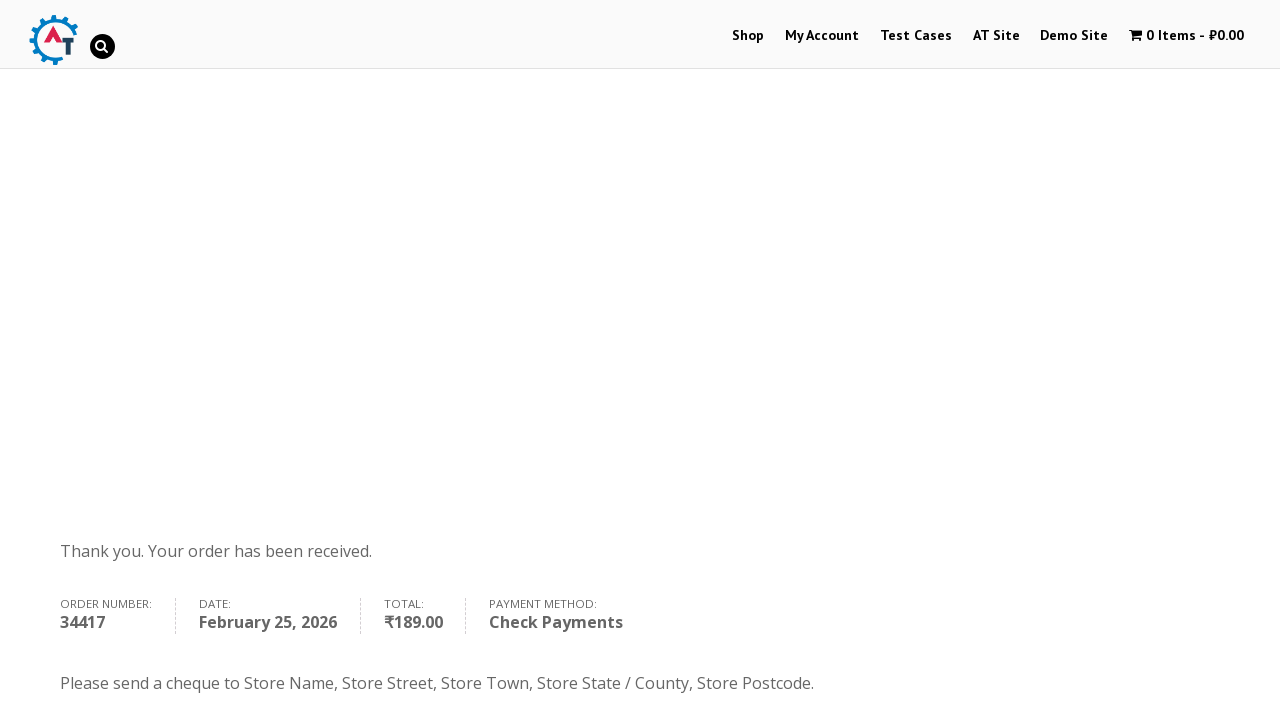

Verified that 'Check Payments' is displayed as the payment method in order details
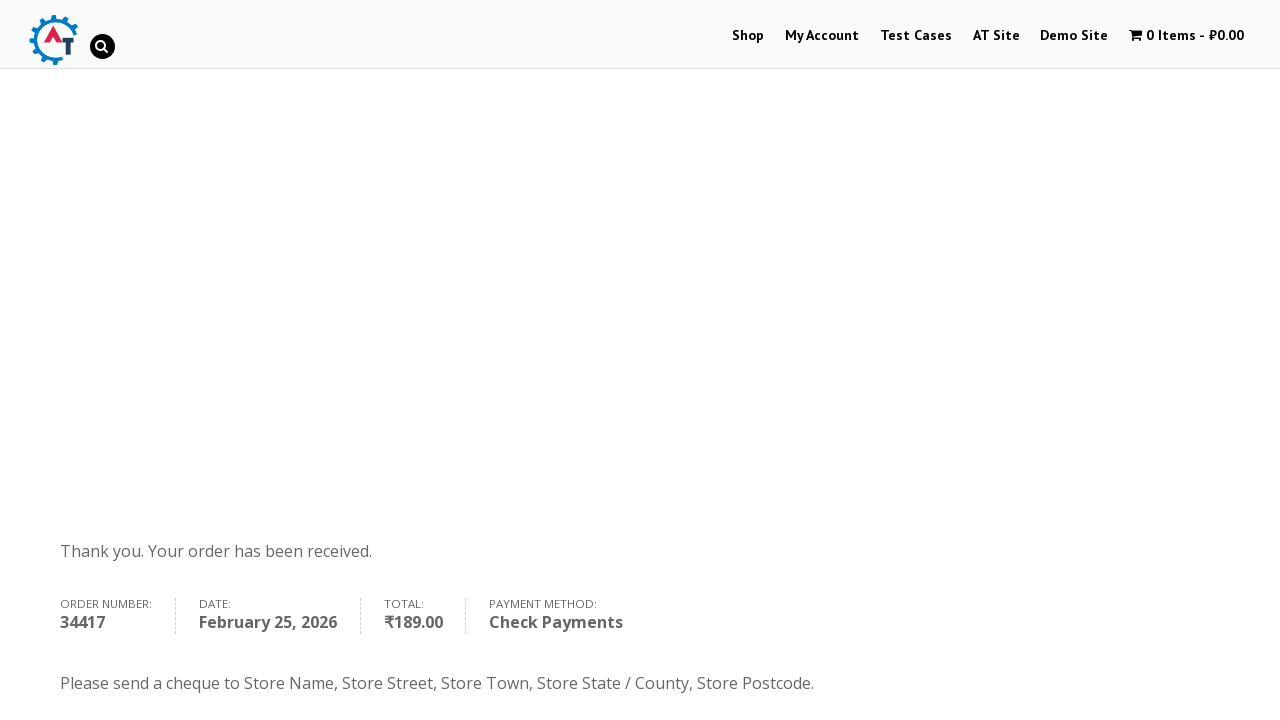

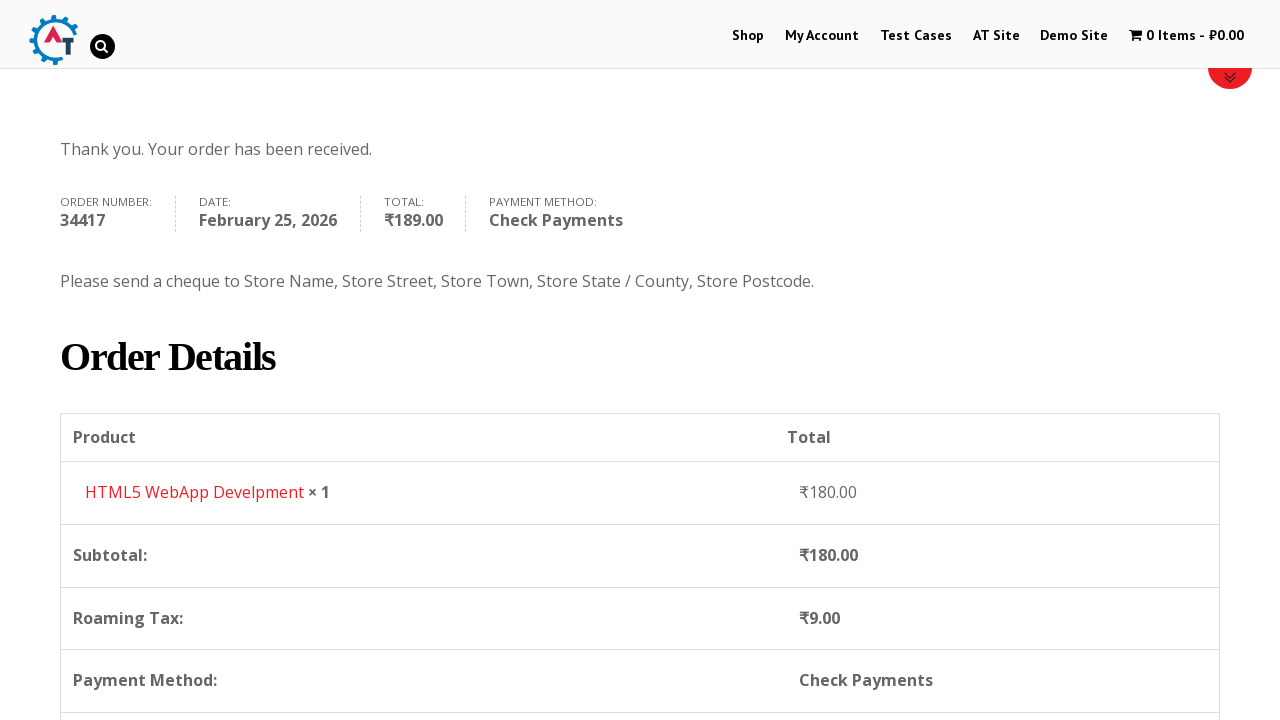